Tests JavaScript alert box by clicking a button that triggers an alert and accepting it.

Starting URL: https://www.lambdatest.com/selenium-playground/javascript-alert-box-demo

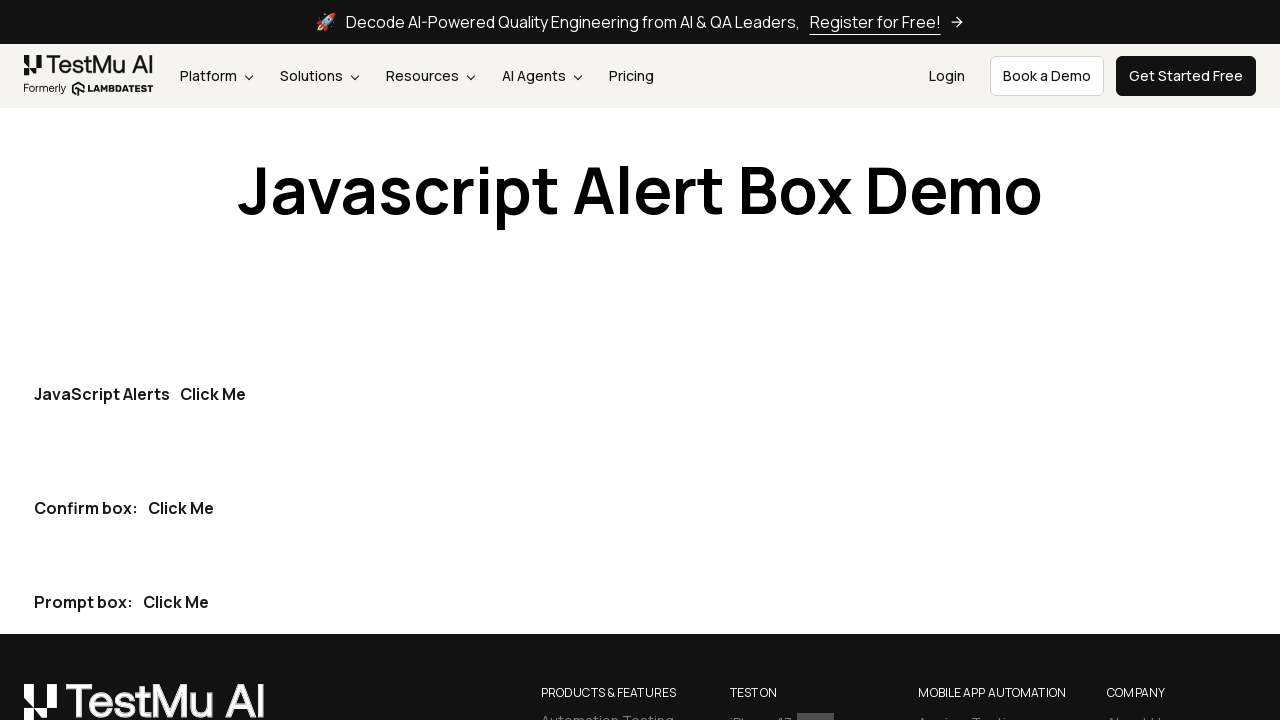

Set up dialog handler to automatically accept alerts
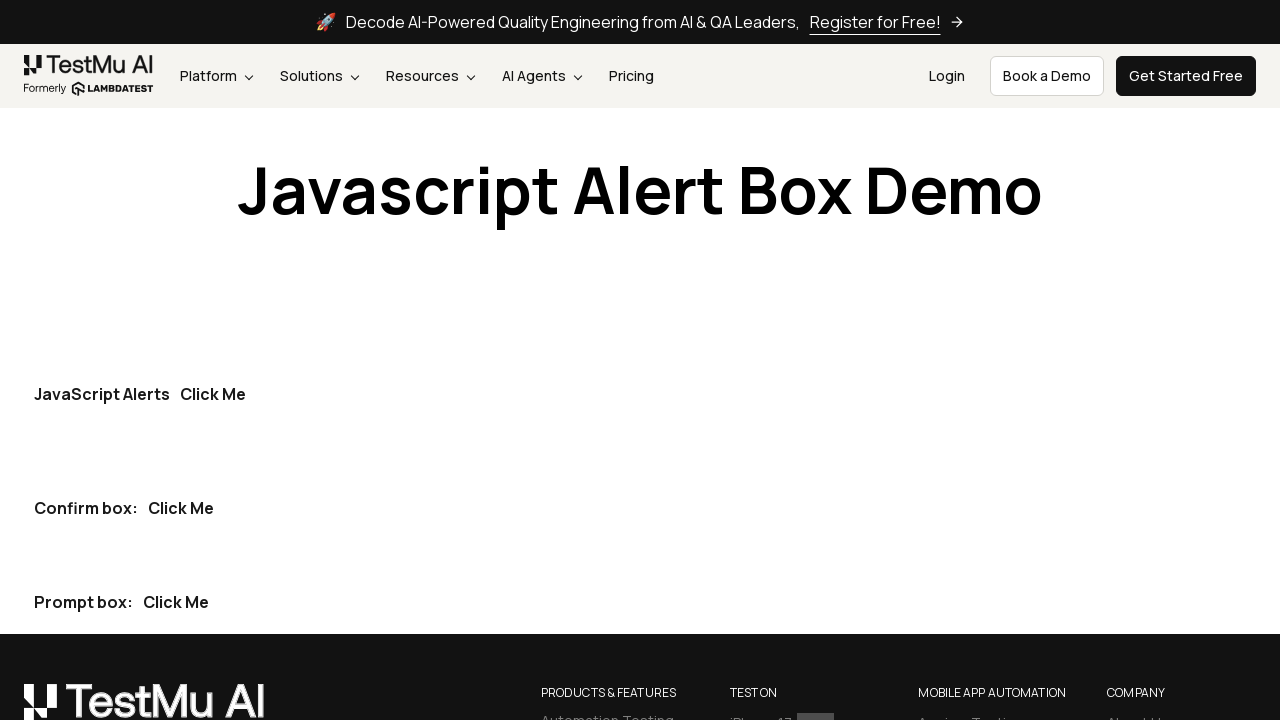

Clicked button to trigger JavaScript alert box at (213, 394) on (//button[contains(@class,'btn btn-dark')])[1]
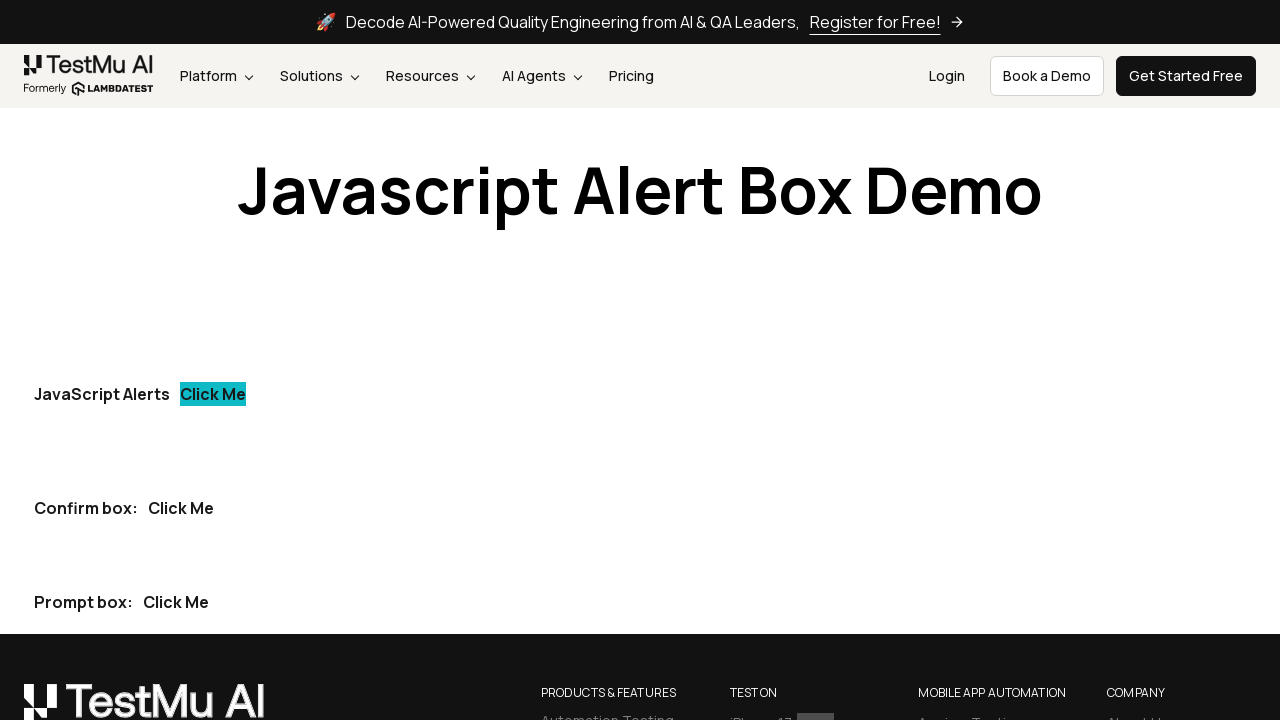

Waited for alert to be processed and accepted
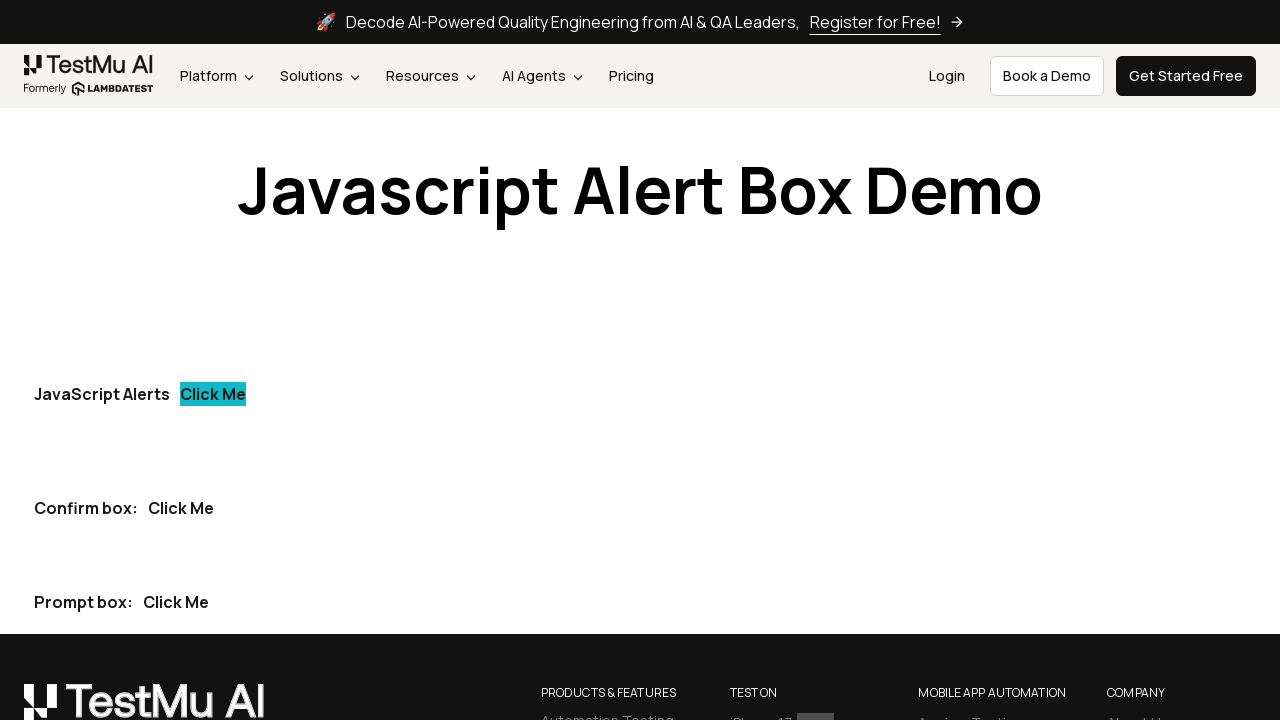

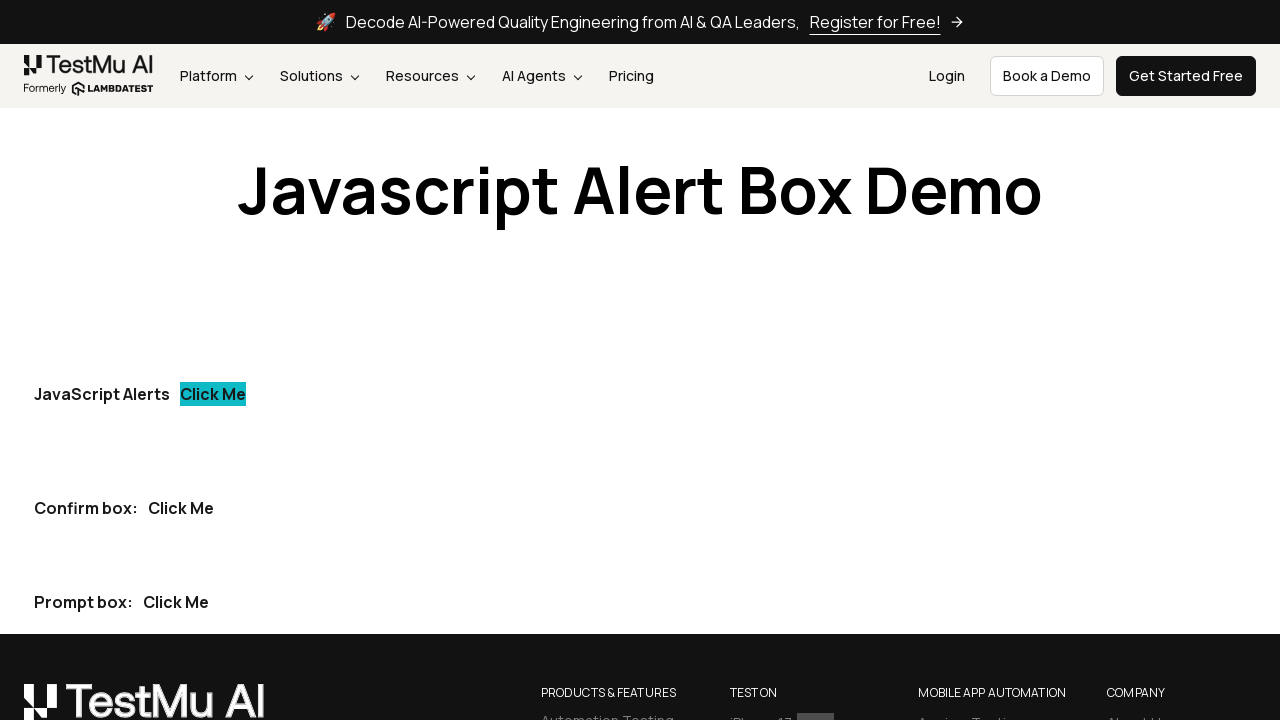